Navigates to a button element page and verifies that a submit button is displayed

Starting URL: https://www.qa-practice.com/elements/button/simple

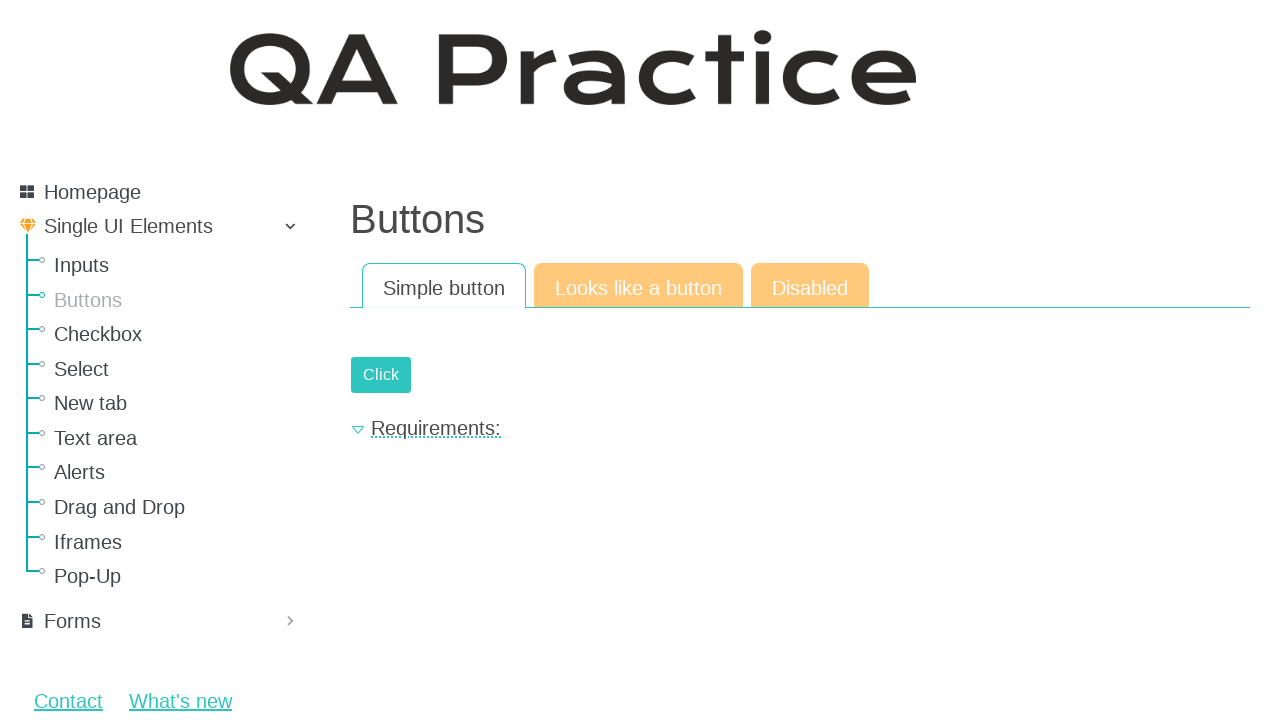

Navigated to button element page
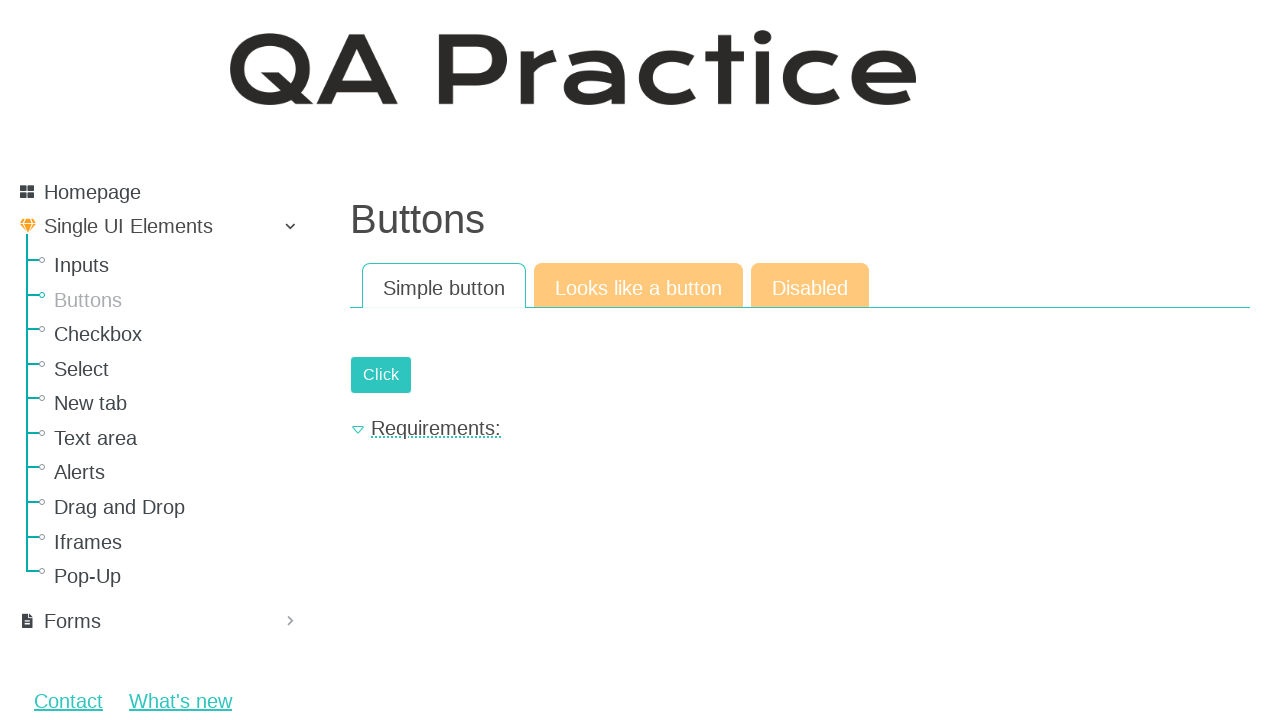

Submit button is visible on the page
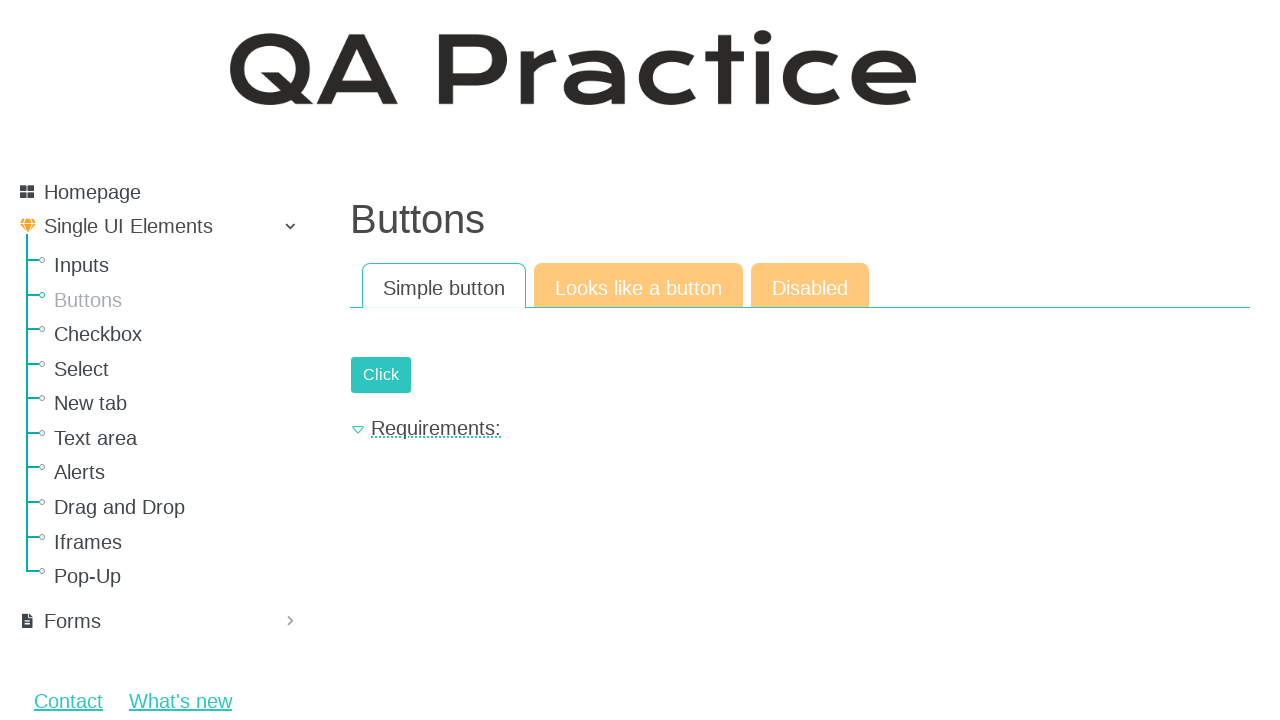

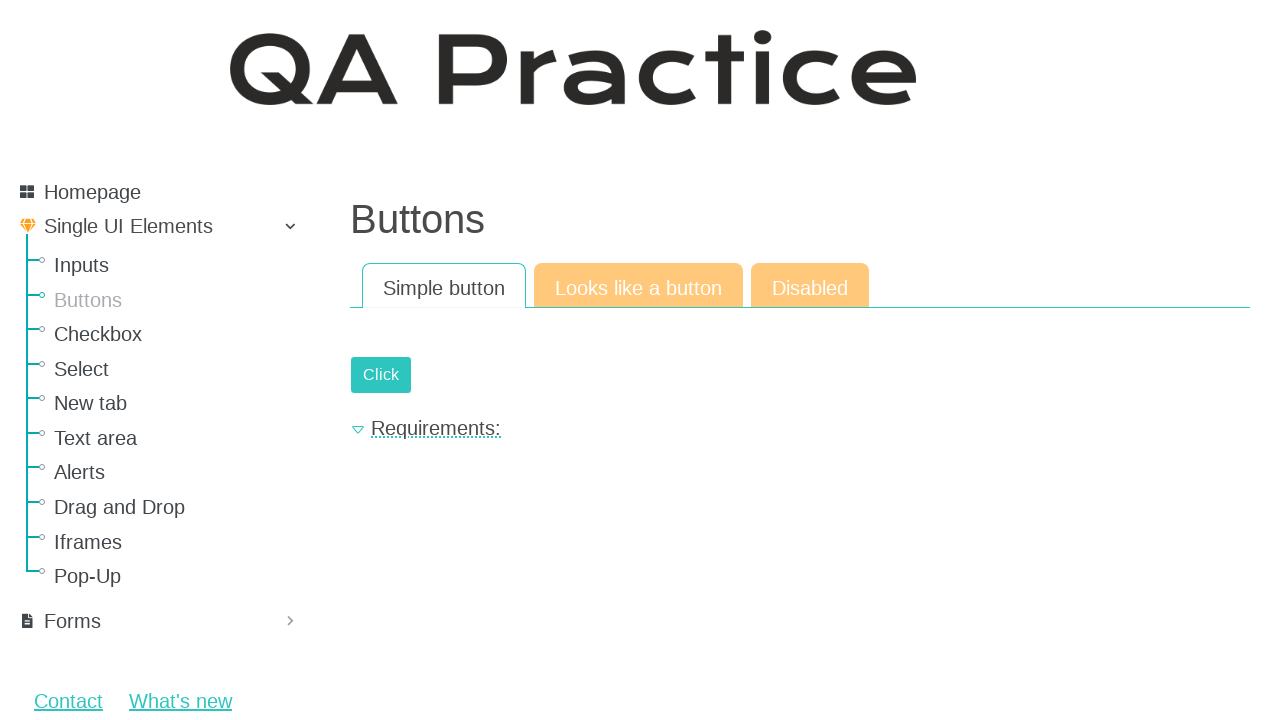